Navigates to a form page and verifies the presence of a name input field

Starting URL: http://www.ultimateqa.com/filling-out-forms/

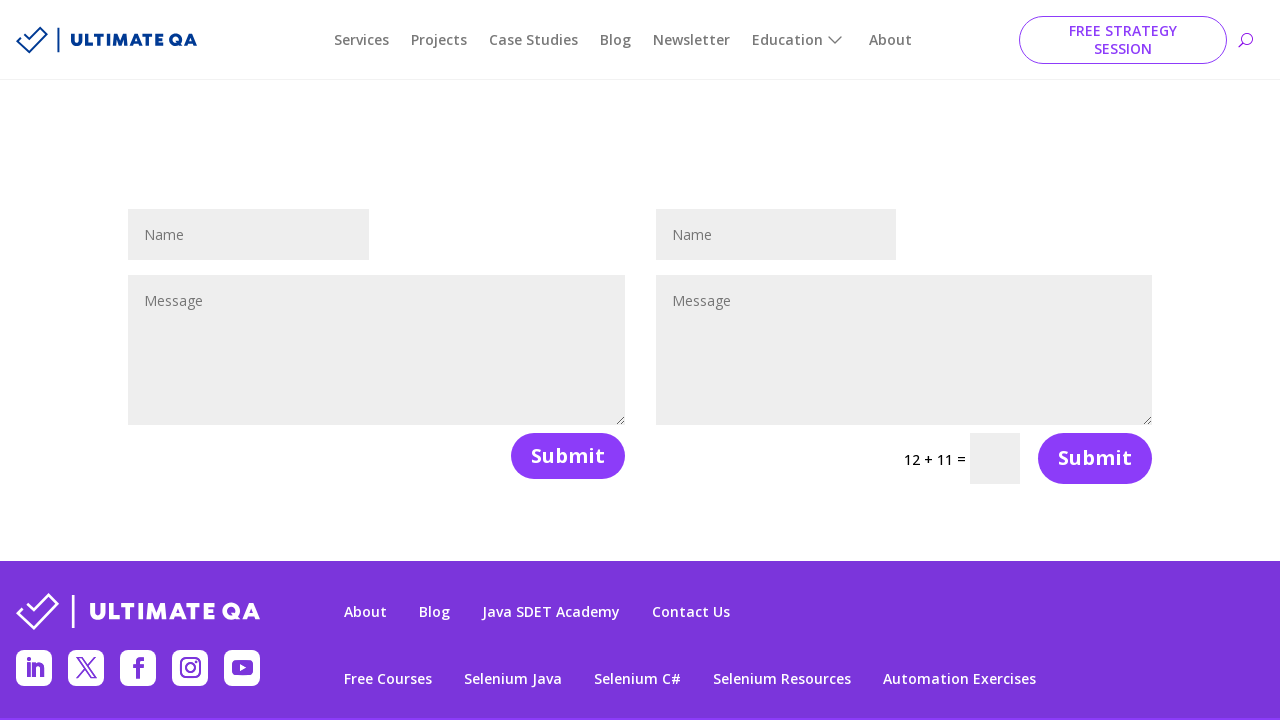

Navigated to form page at http://www.ultimateqa.com/filling-out-forms/
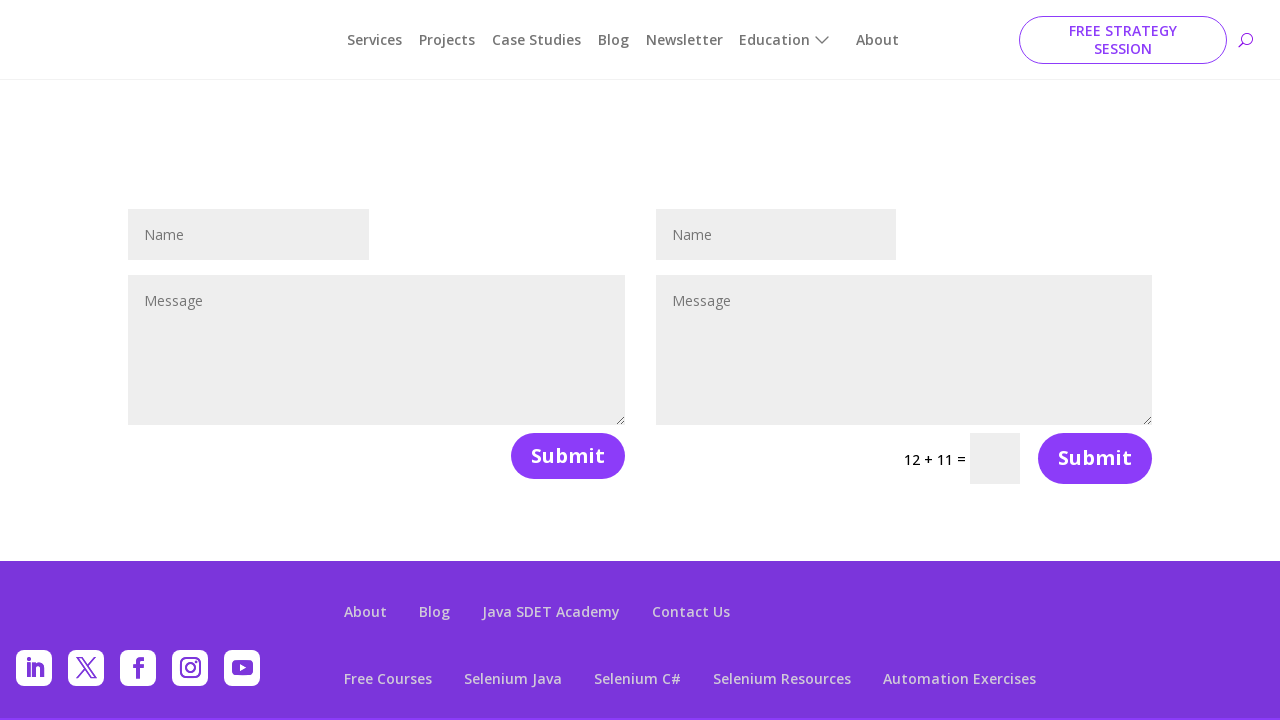

Name input field is present on the page
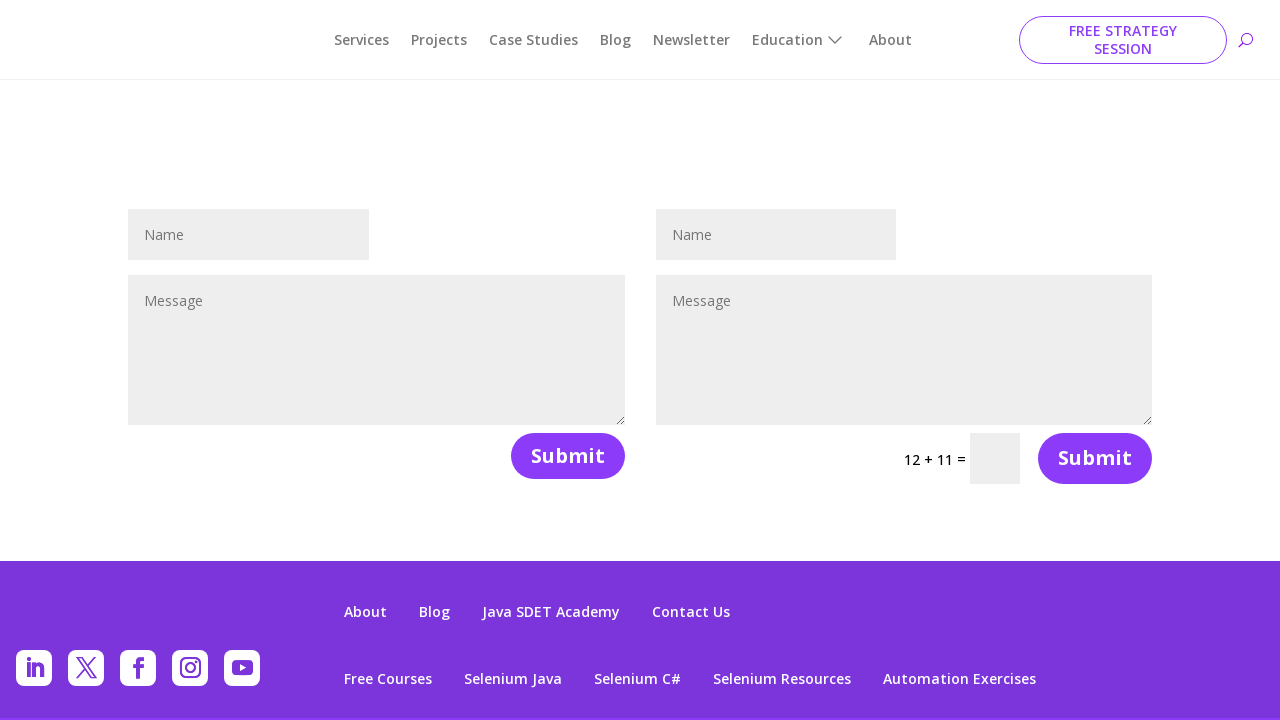

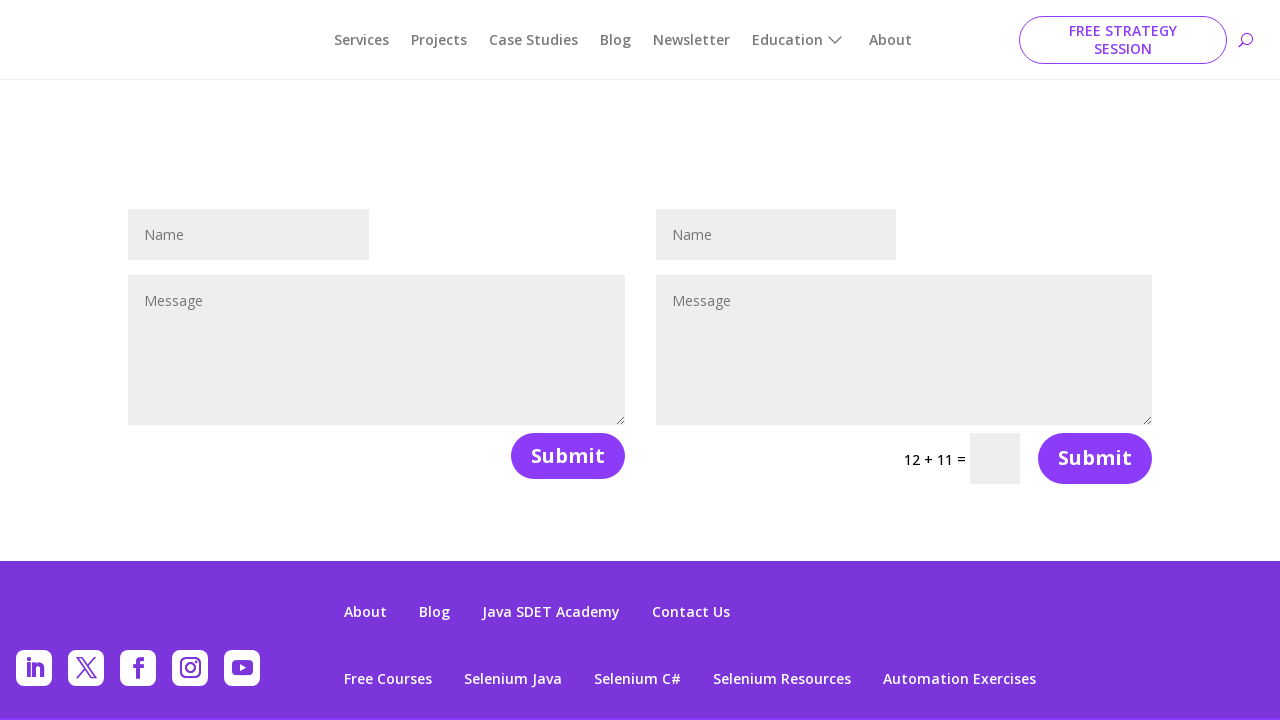